Tests file upload functionality by uploading a file via the file input element and verifying the success message is displayed

Starting URL: https://the-internet.herokuapp.com/upload

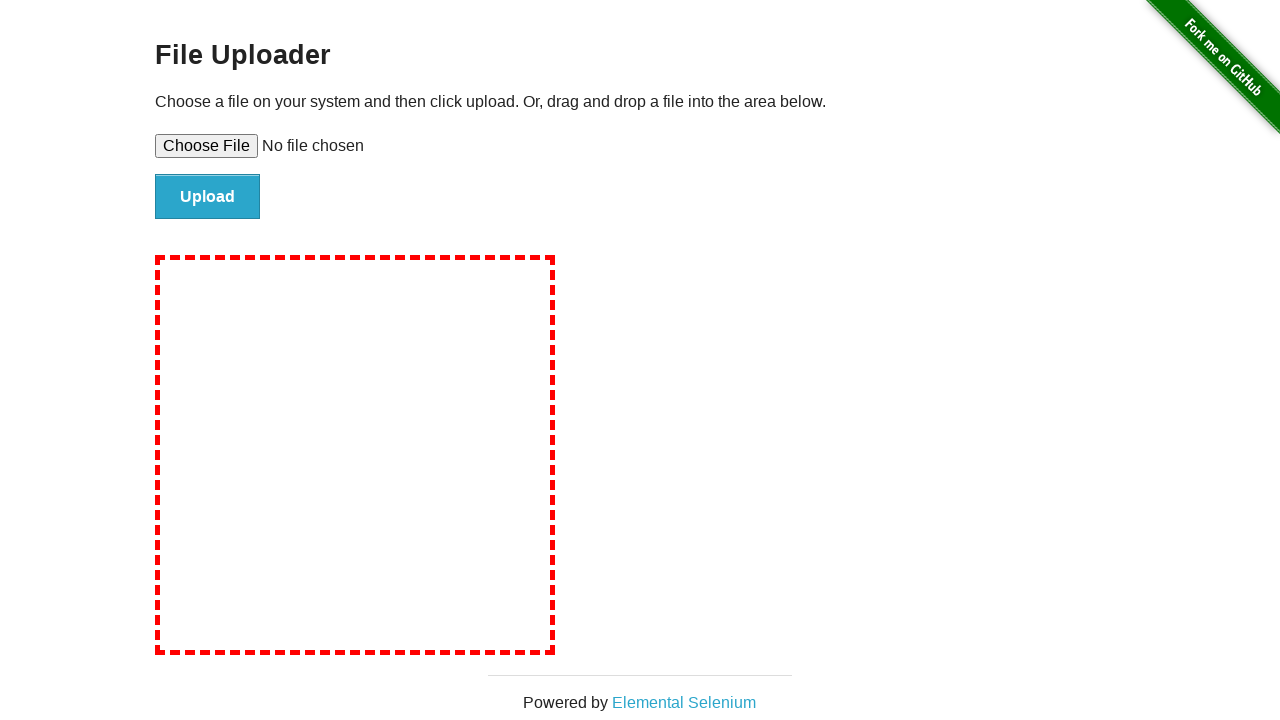

Created temporary test file for upload
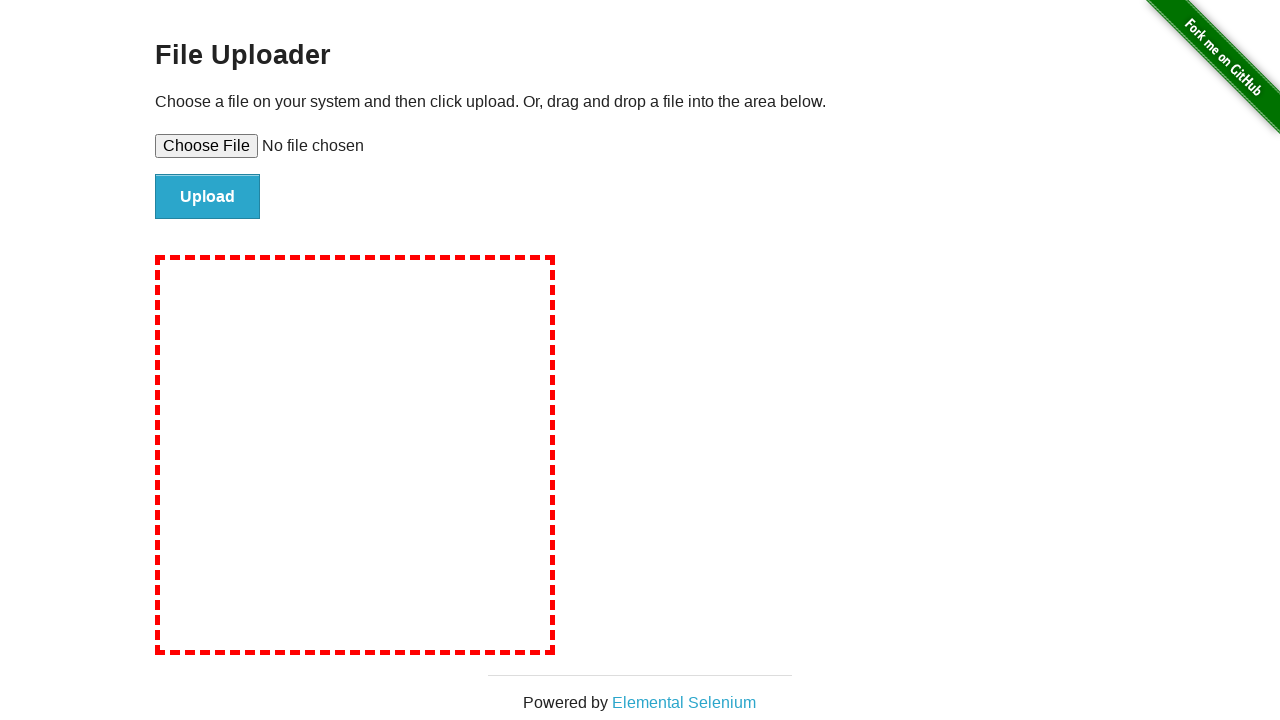

Set input file with temporary test file
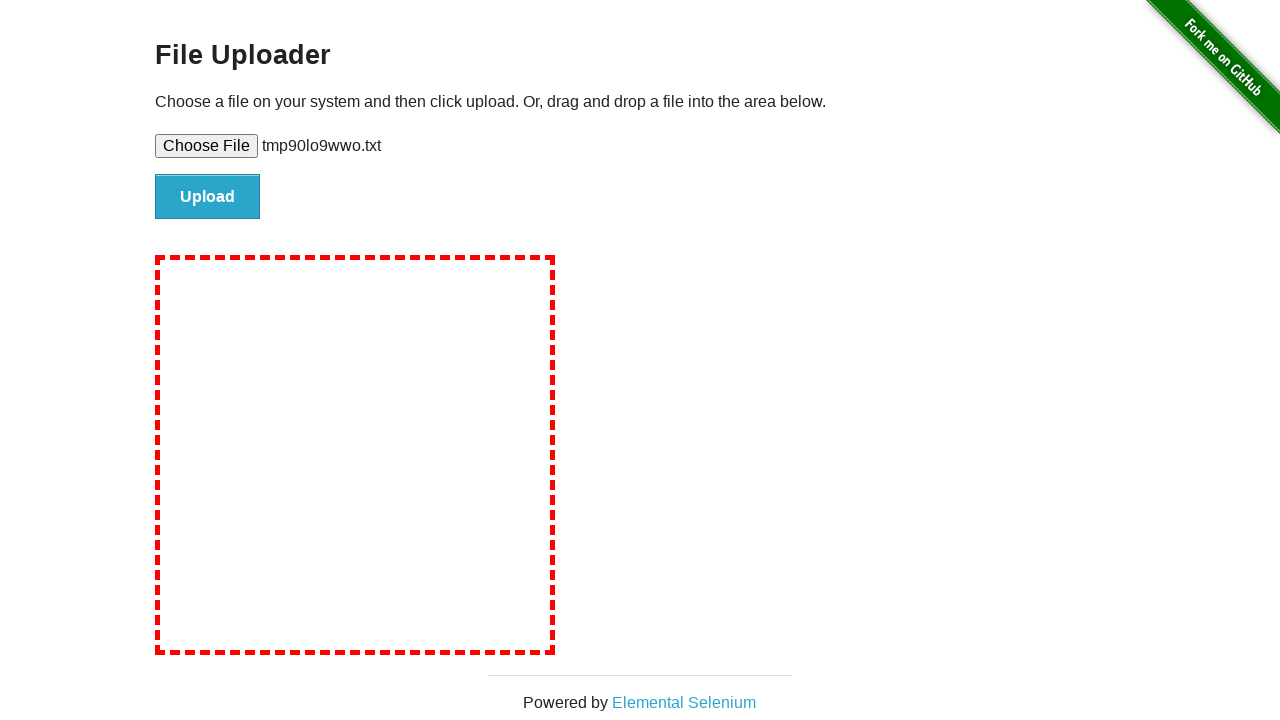

Clicked file submit button to upload at (208, 197) on input#file-submit
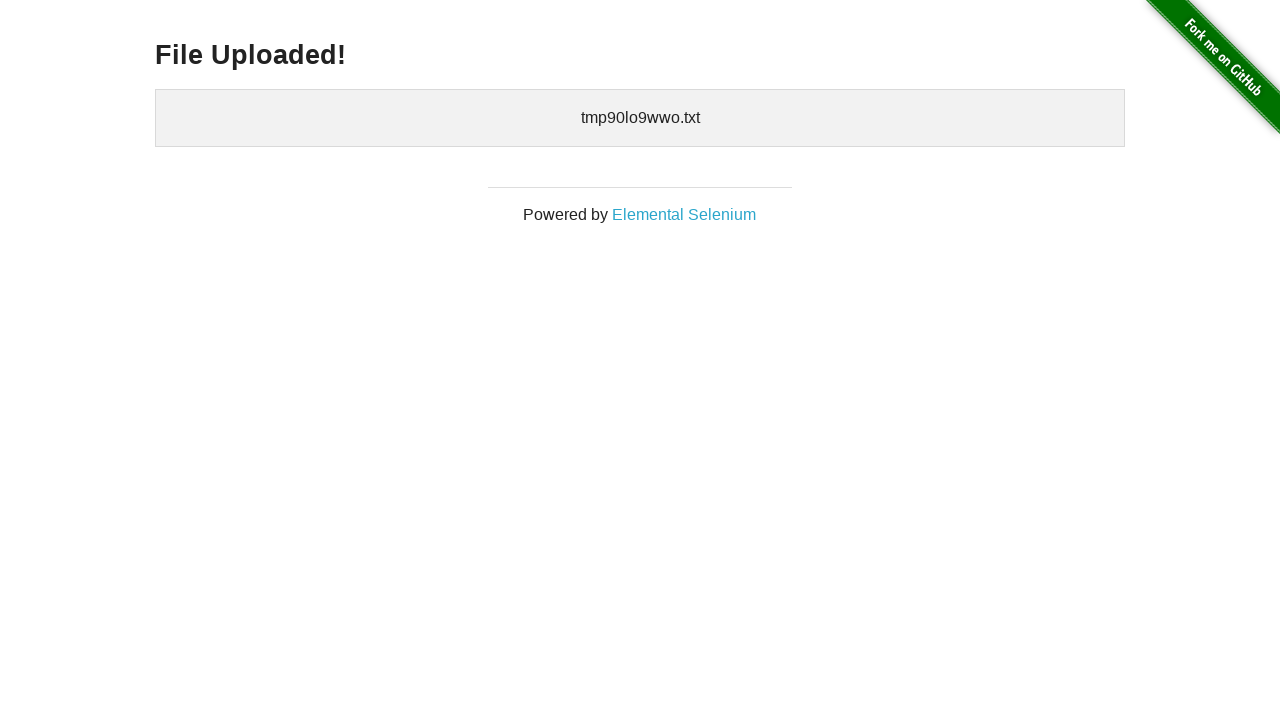

Waited for success message header to appear
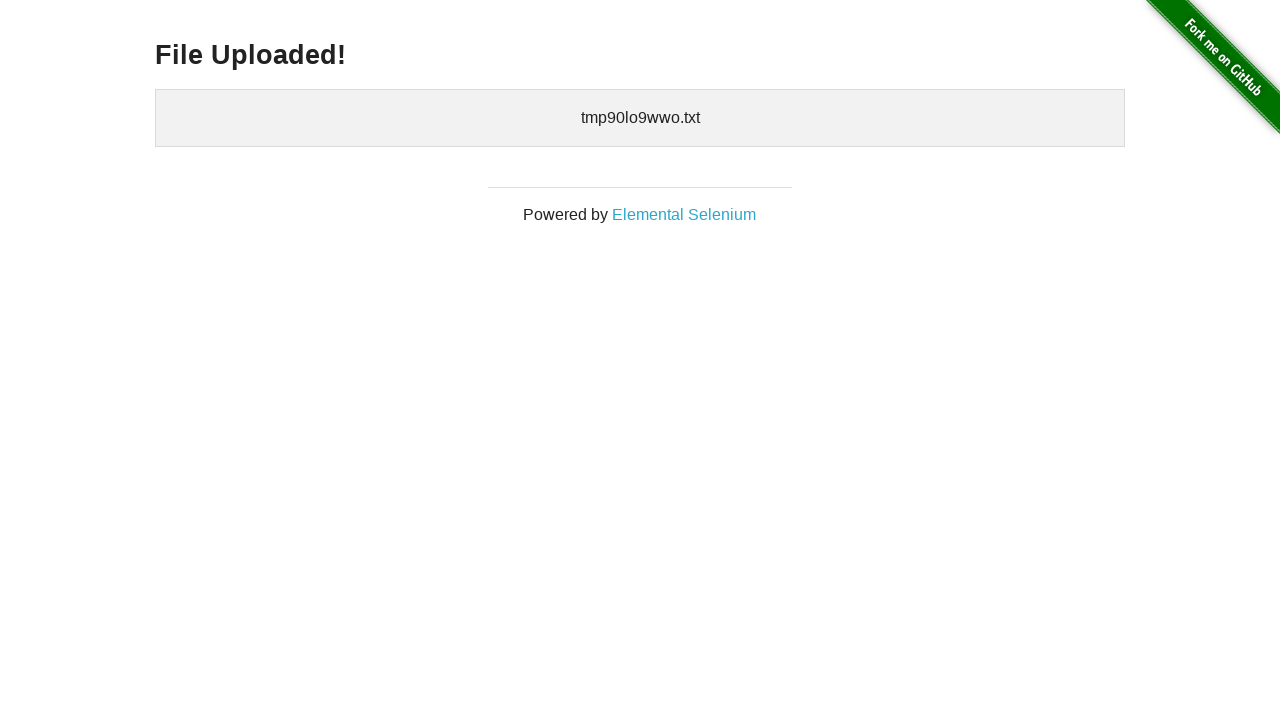

Retrieved success message text: 'File Uploaded!'
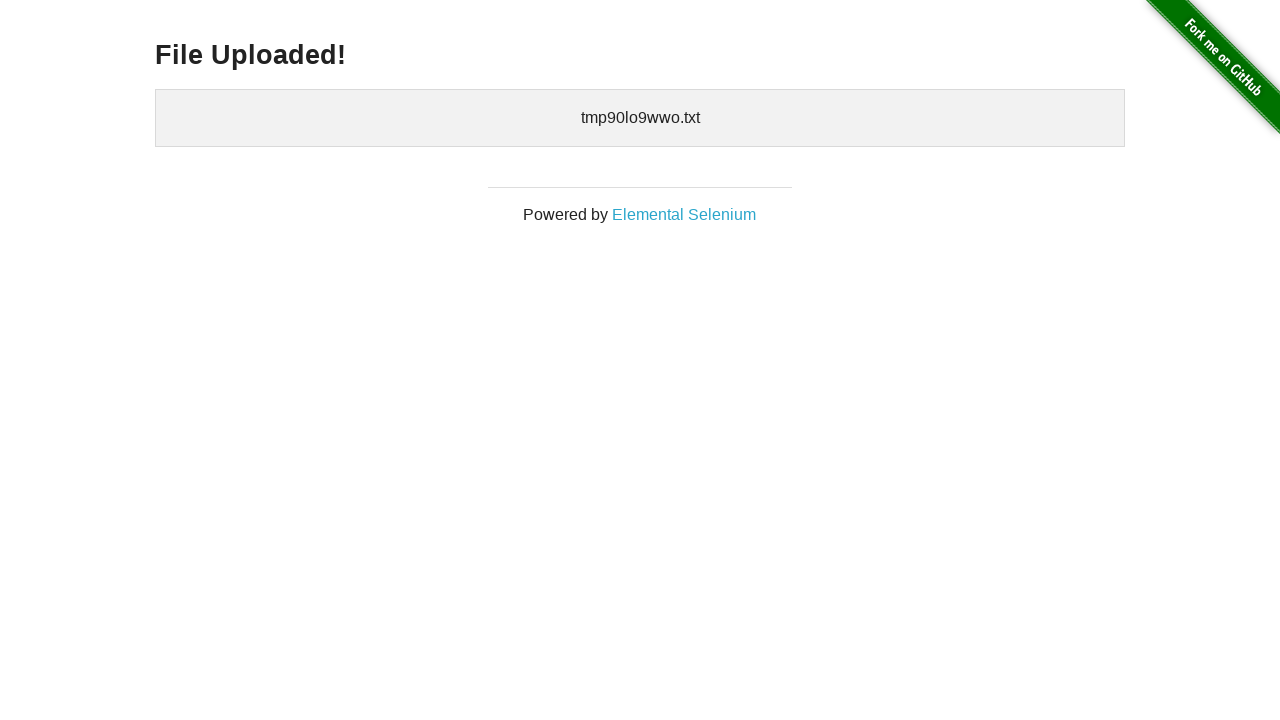

Verified success message text matches 'File Uploaded!'
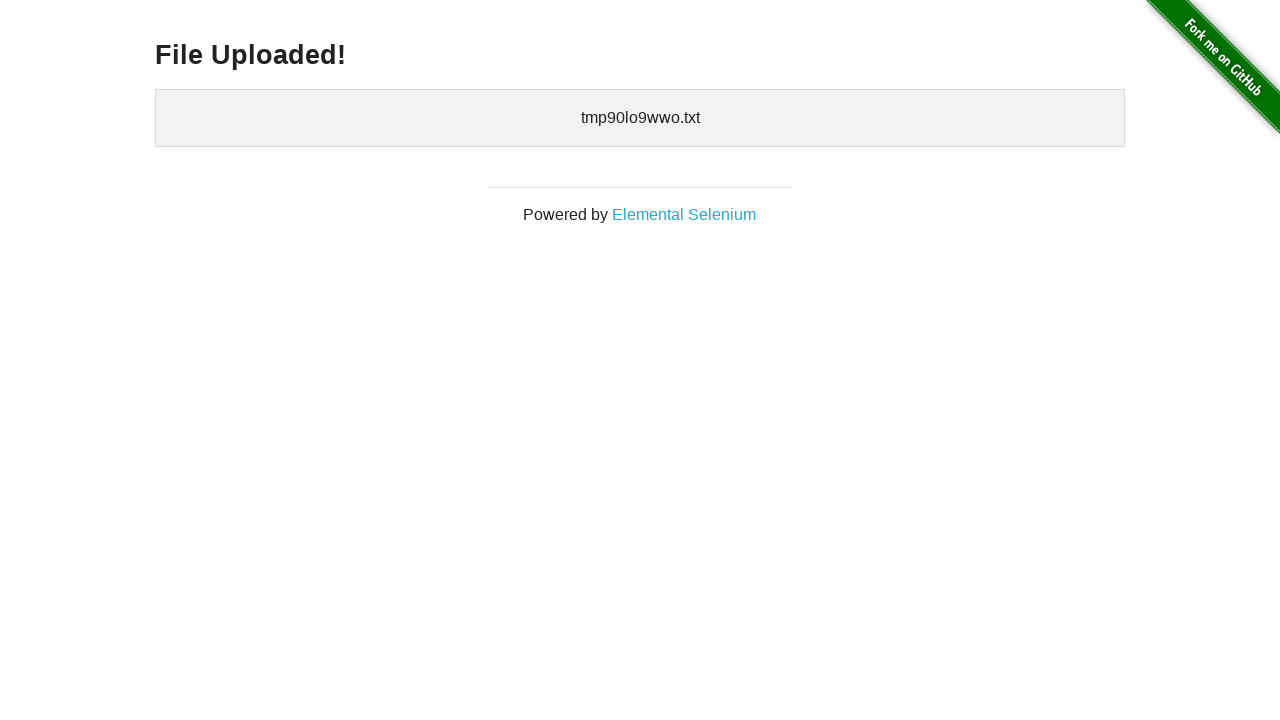

Cleaned up temporary test file
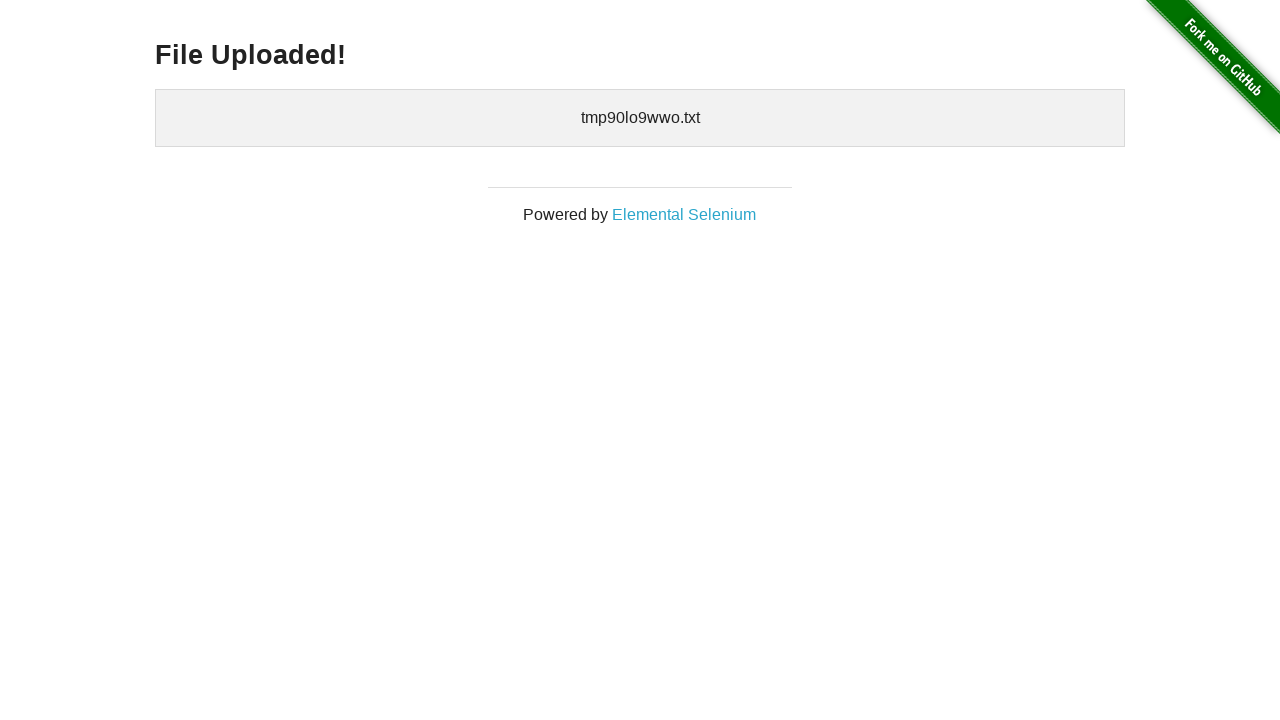

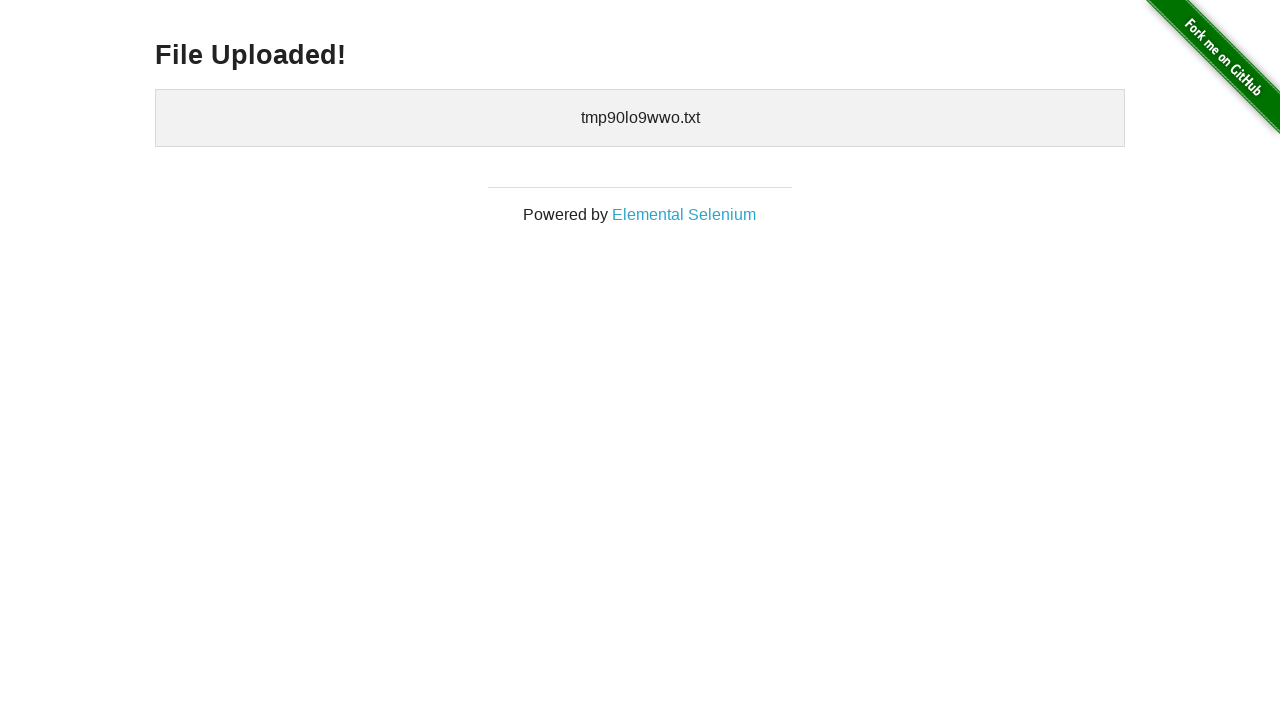